Tests keyboard actions including typing text, selecting all (Ctrl+A), copying (Ctrl+C), tabbing to next field, and pasting (Ctrl+V) on a text comparison tool

Starting URL: https://gotranscript.com/text-compare

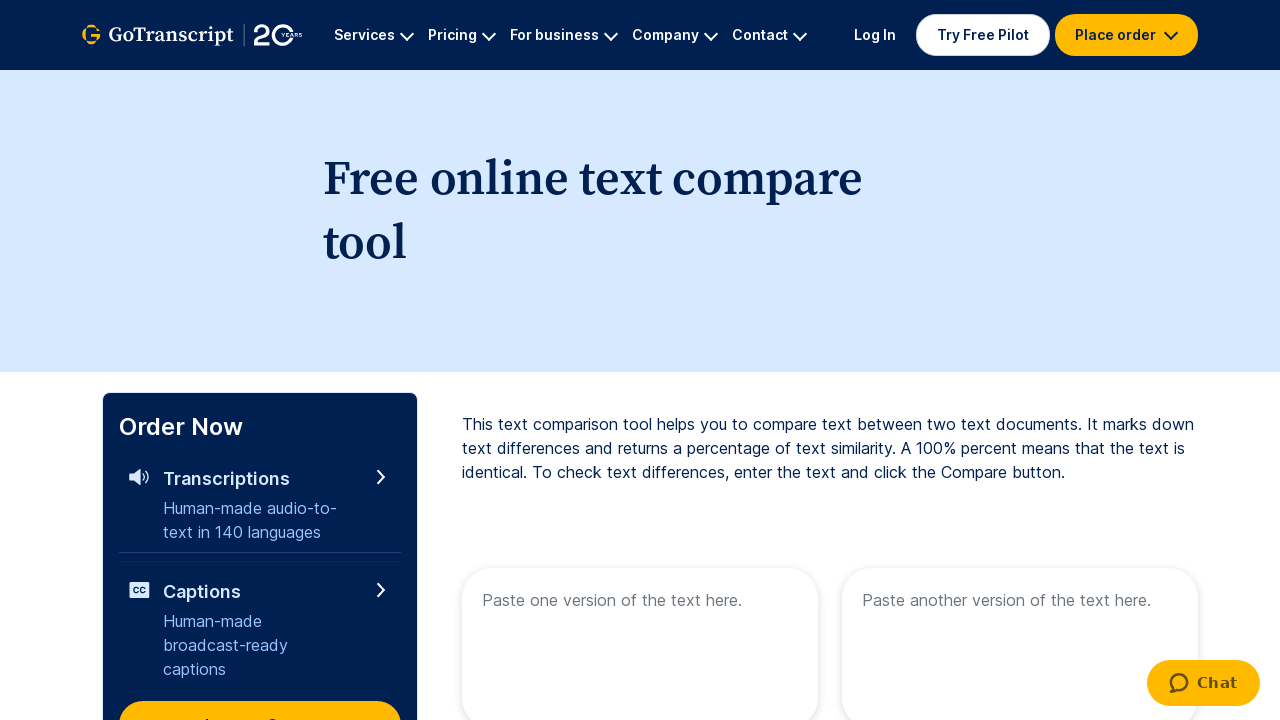

Typed 'Welcome to the world of Automation' into the first text area on [name='text1']
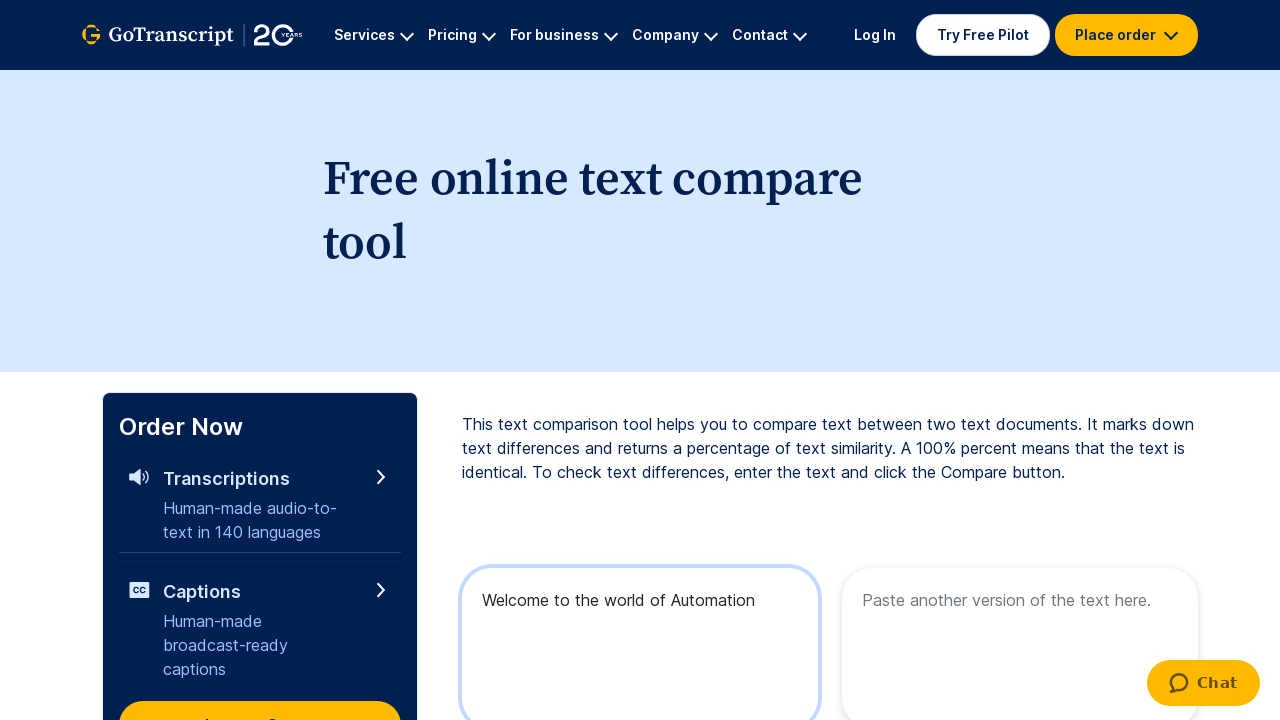

Pressed Ctrl+A to select all text
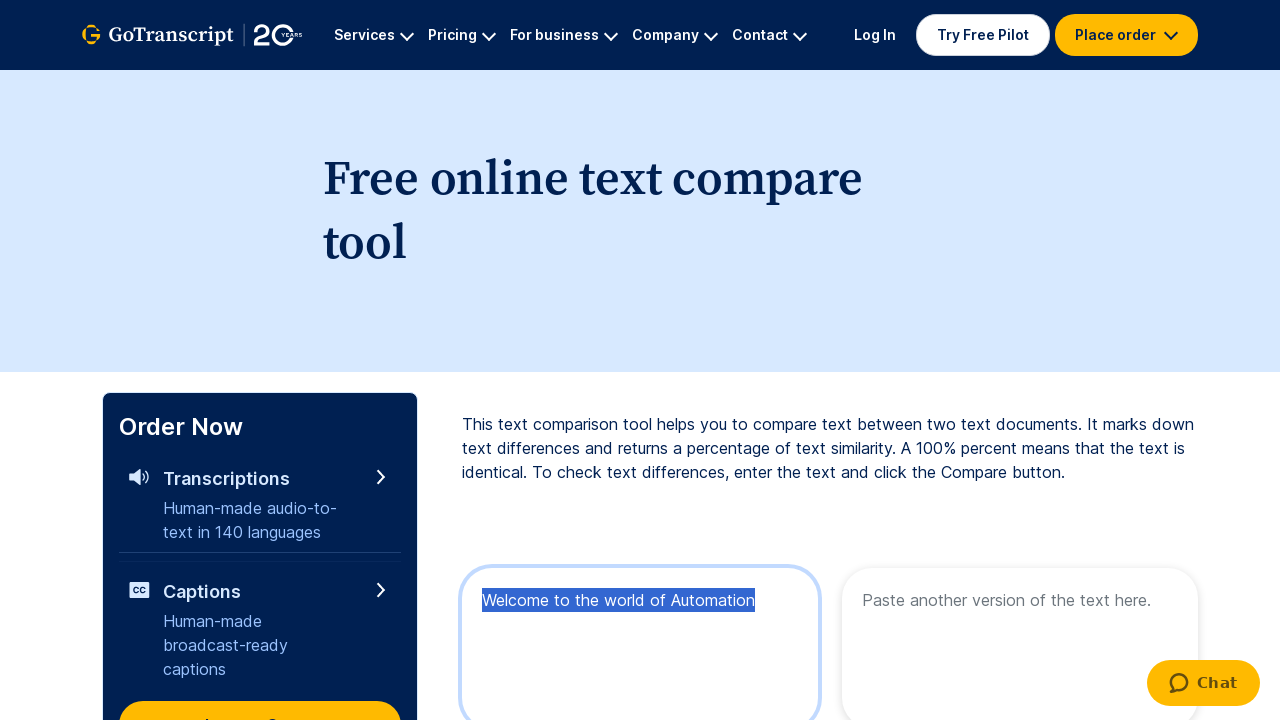

Pressed Ctrl+C to copy selected text
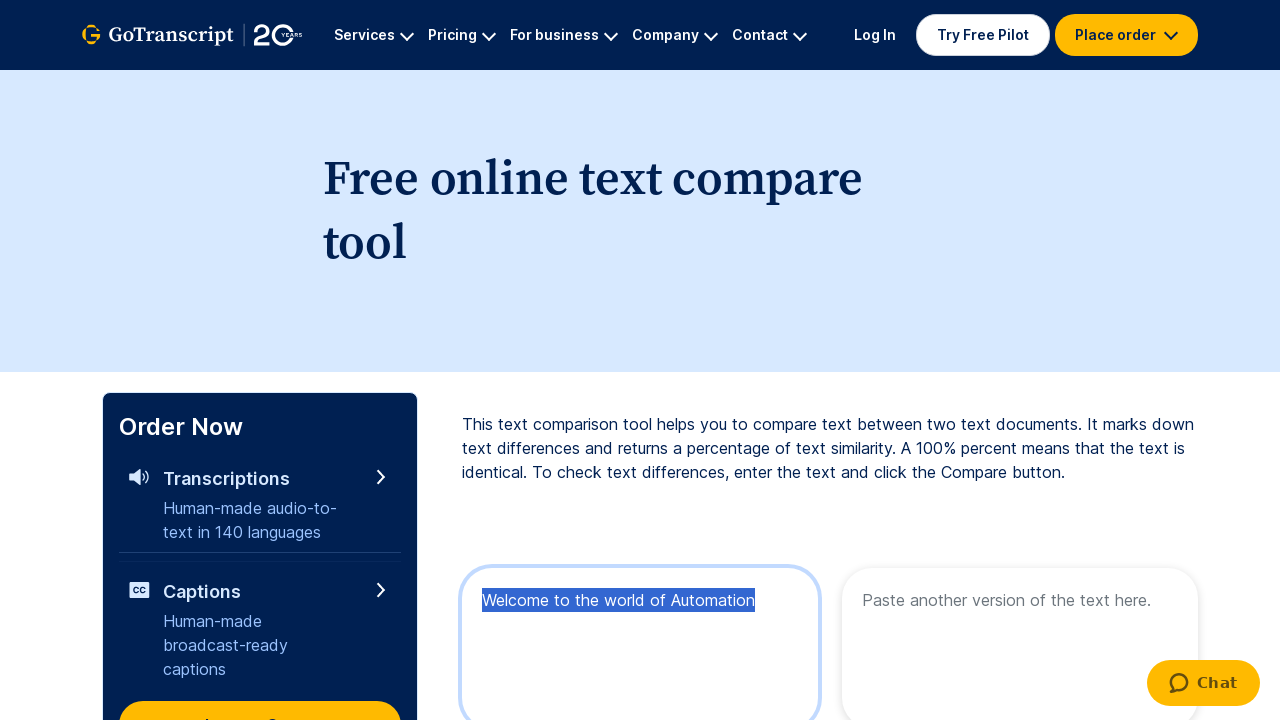

Pressed Tab to move to the next text field
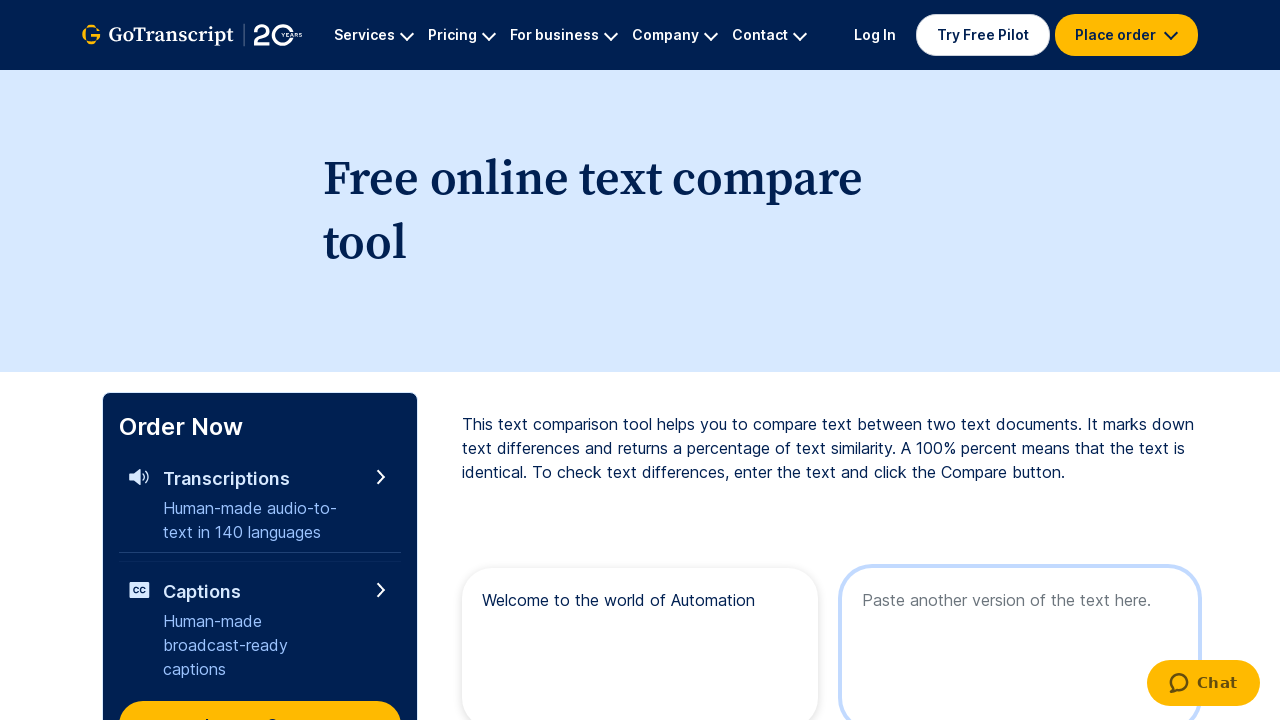

Pressed Ctrl+V to paste copied text into the second field
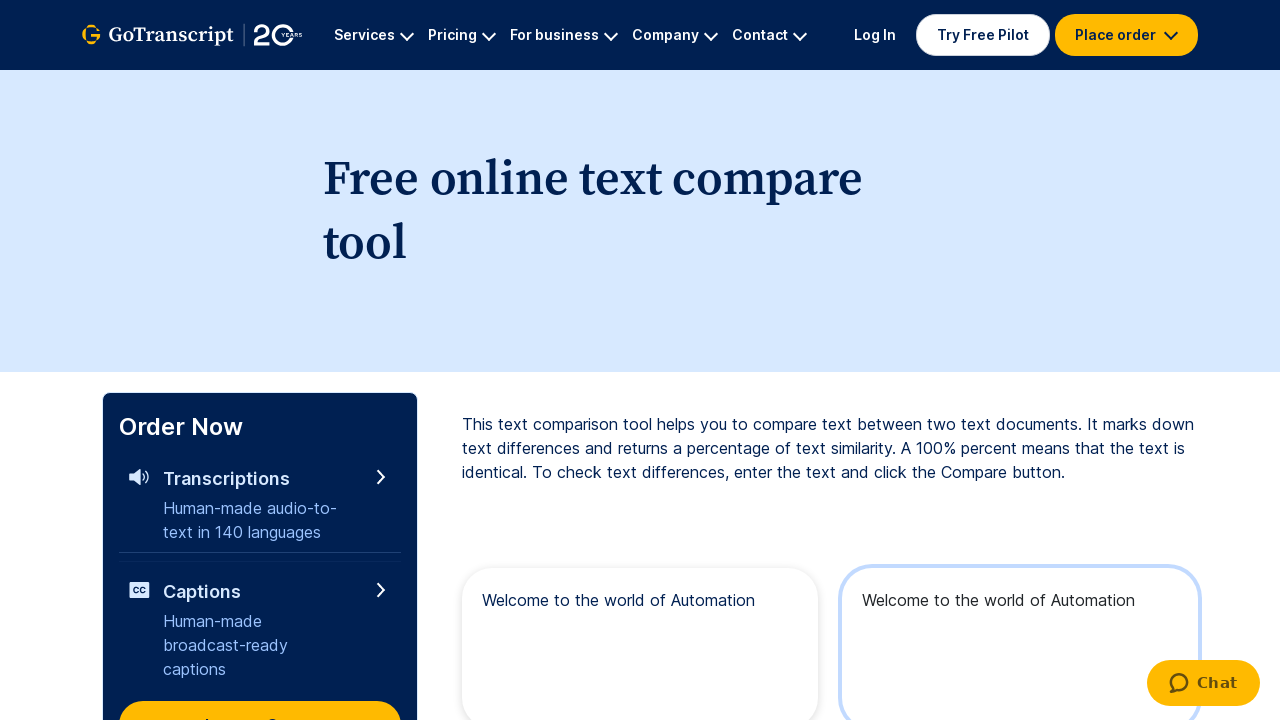

Waited 2 seconds for actions to complete
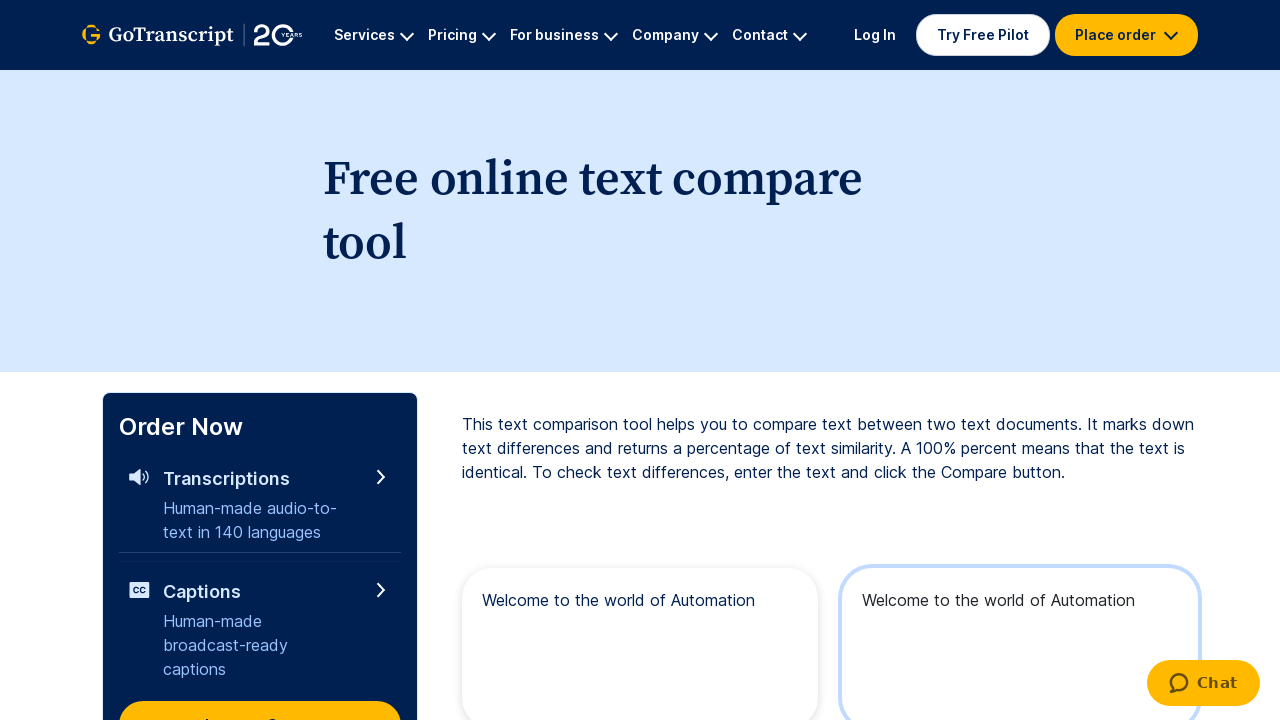

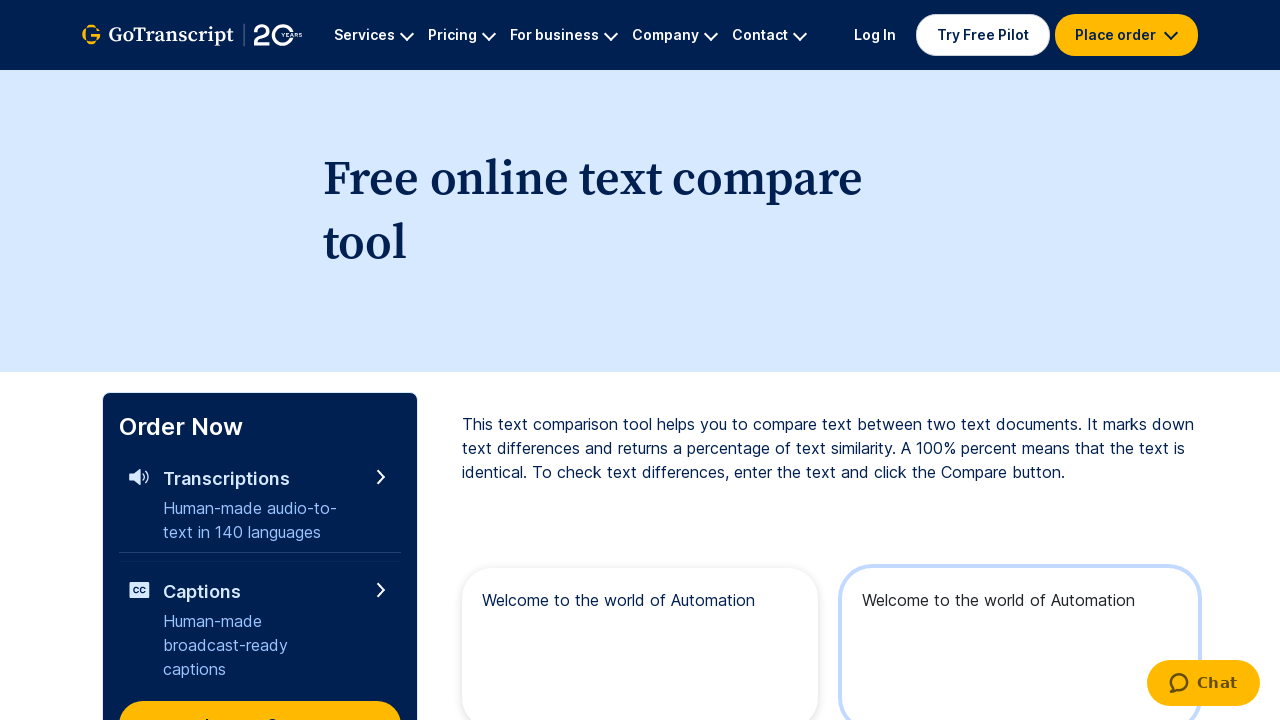